Tests dynamic content loading by clicking start button and waiting for content to appear

Starting URL: https://automationfc.github.io/dynamic-loading/

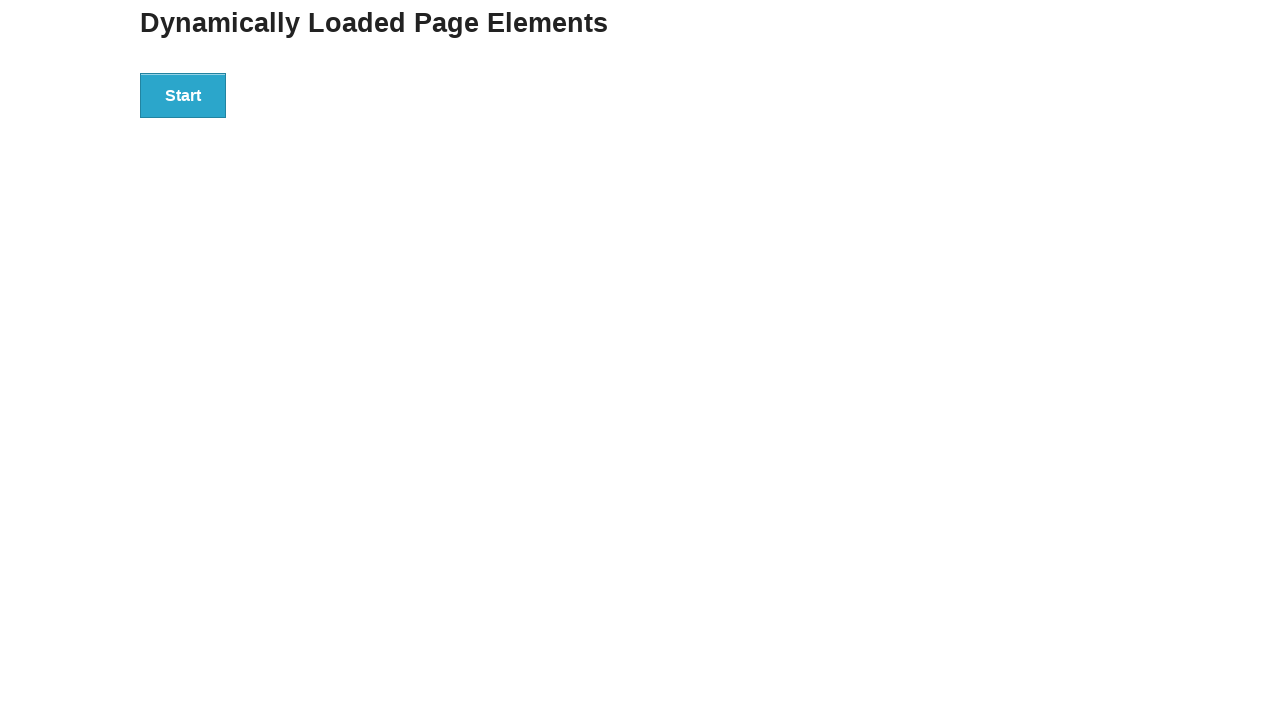

Clicked the Start button to trigger dynamic content loading at (183, 95) on xpath=//button[text()='Start']
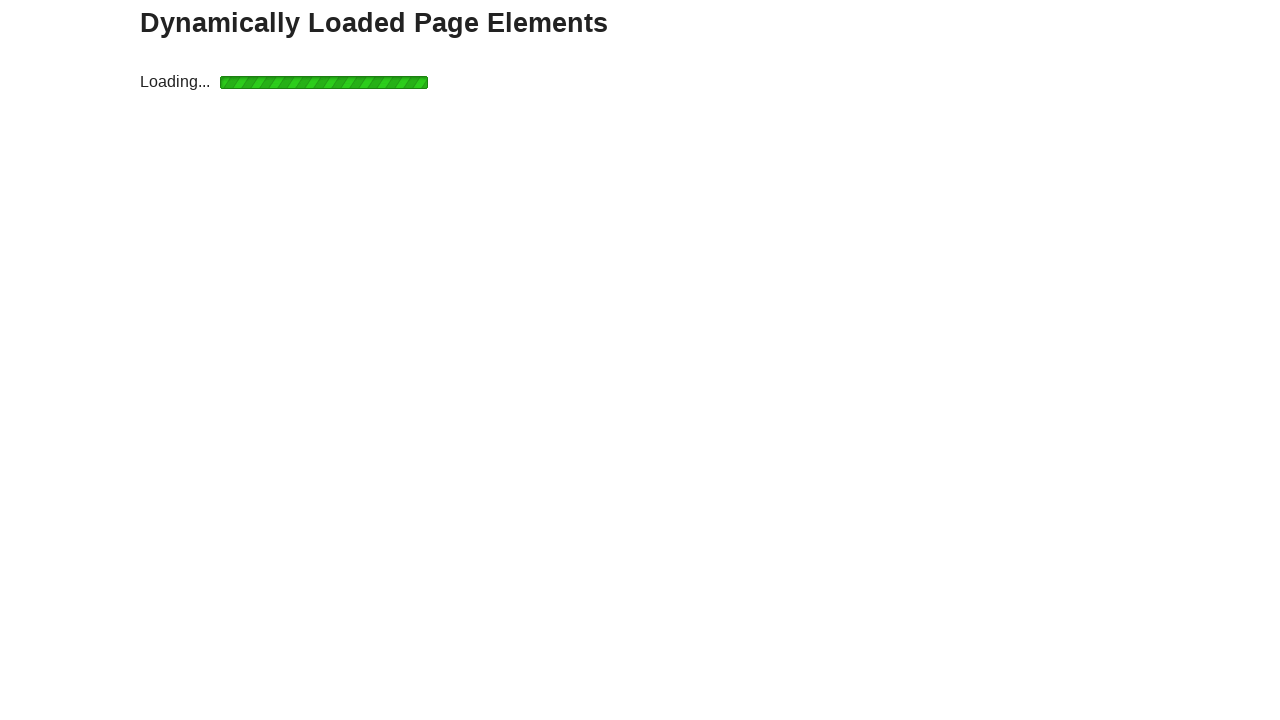

Waited for heading (h4) to appear and become visible
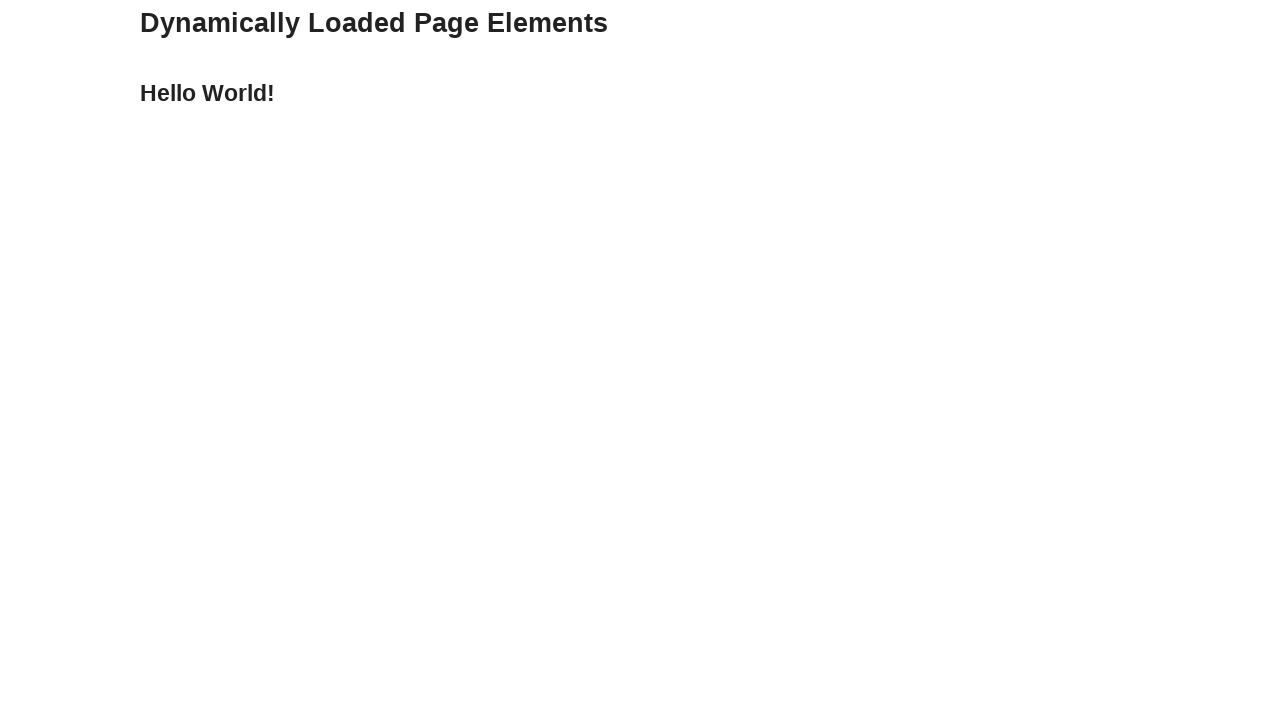

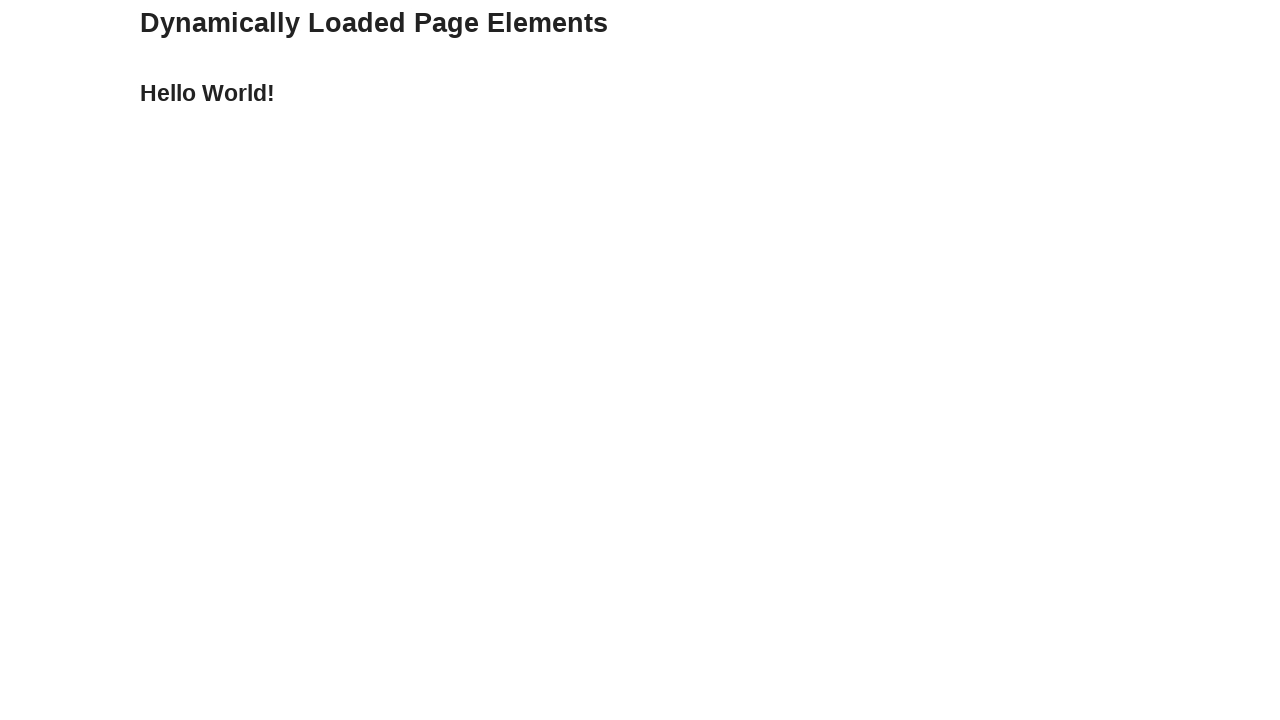